Tests tooltip functionality by hovering over an input field and verifying the tooltip content appears with the expected text.

Starting URL: https://automationfc.github.io/jquery-tooltip/

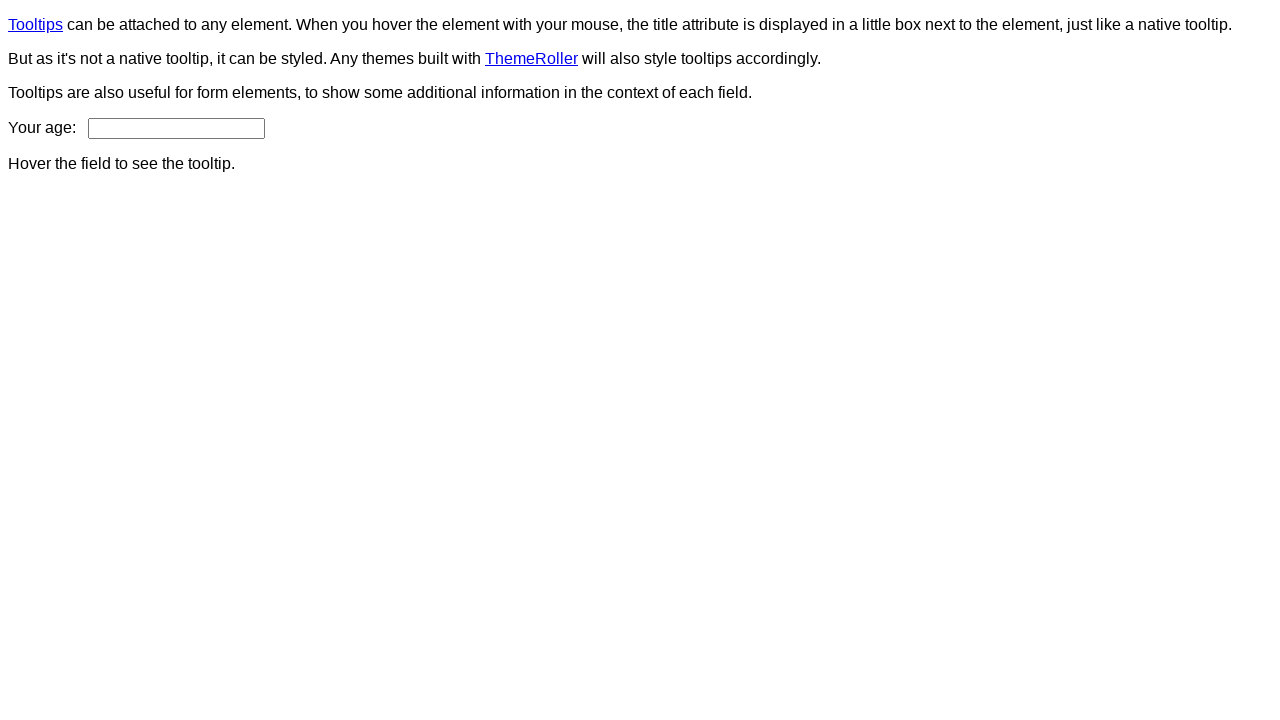

Hovered over age input field to trigger tooltip at (176, 128) on #age
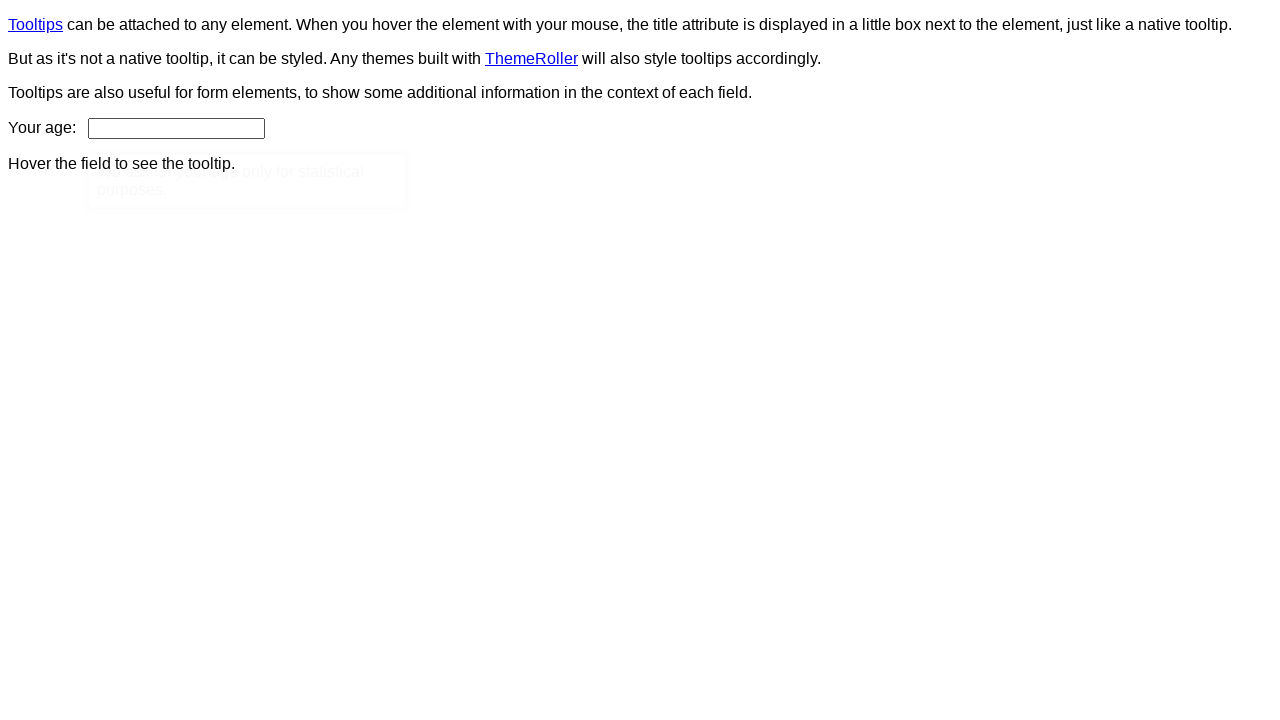

Tooltip content became visible
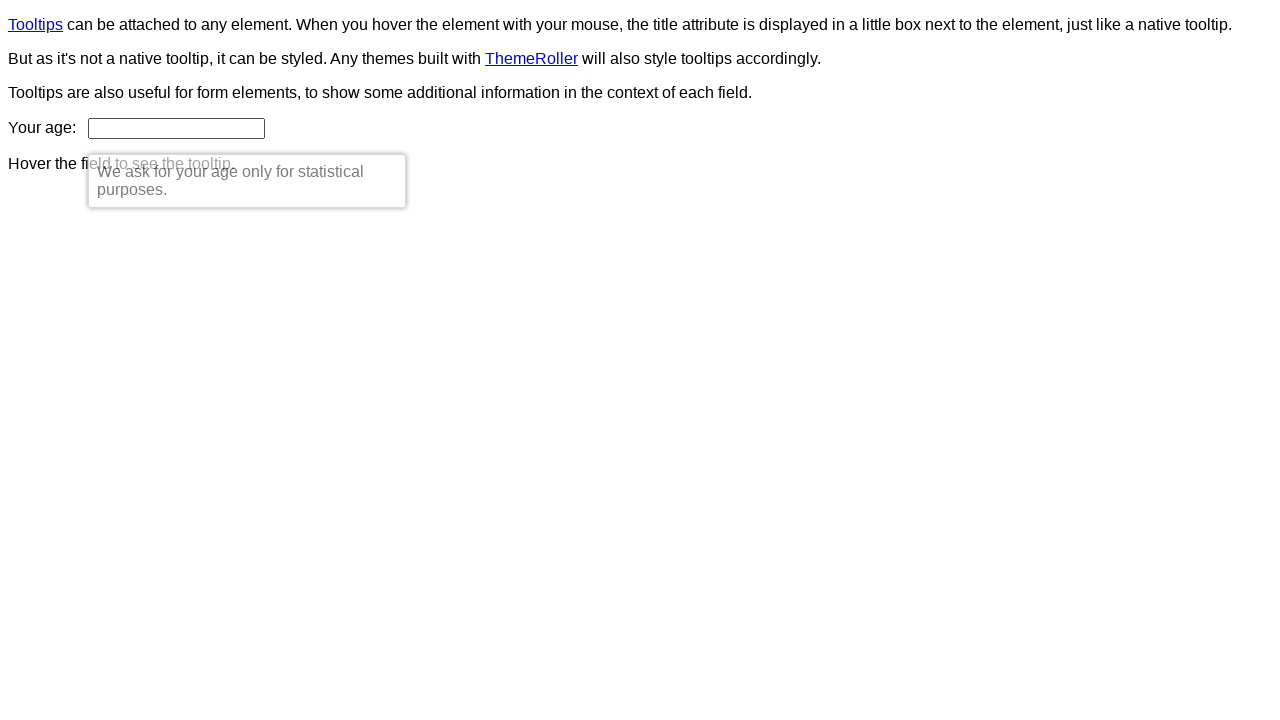

Verified tooltip text matches expected content: 'We ask for your age only for statistical purposes.'
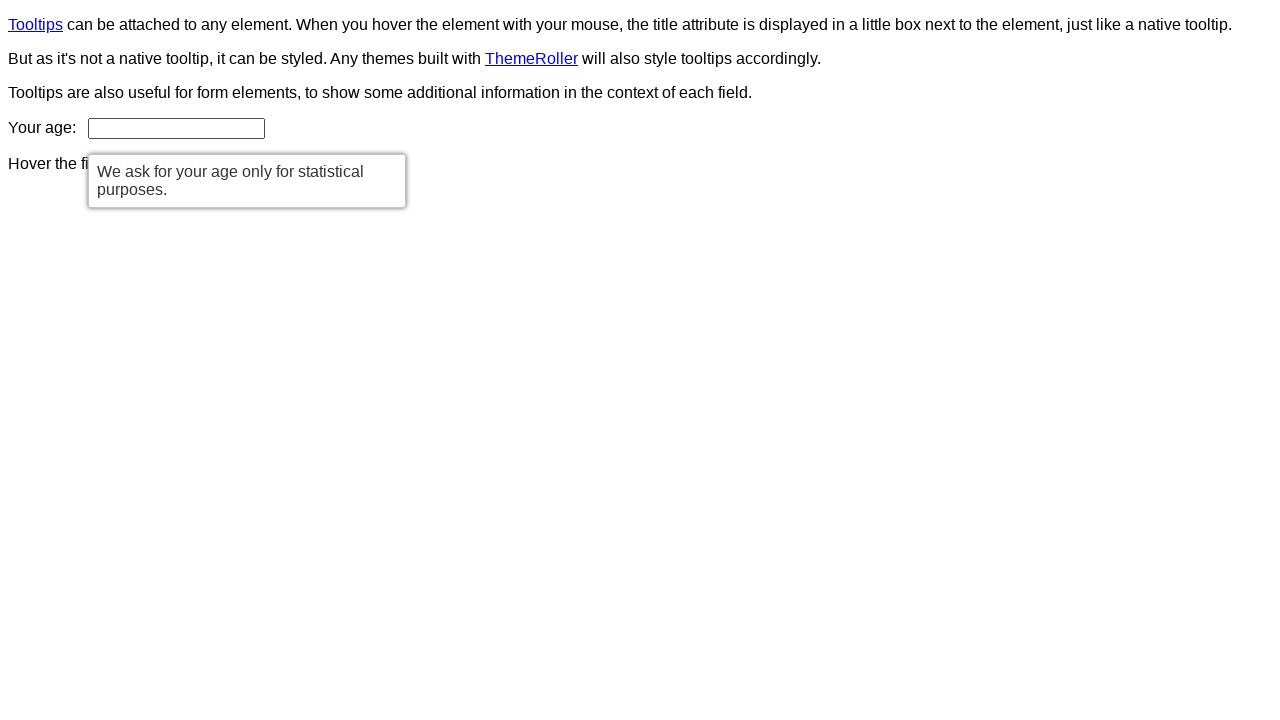

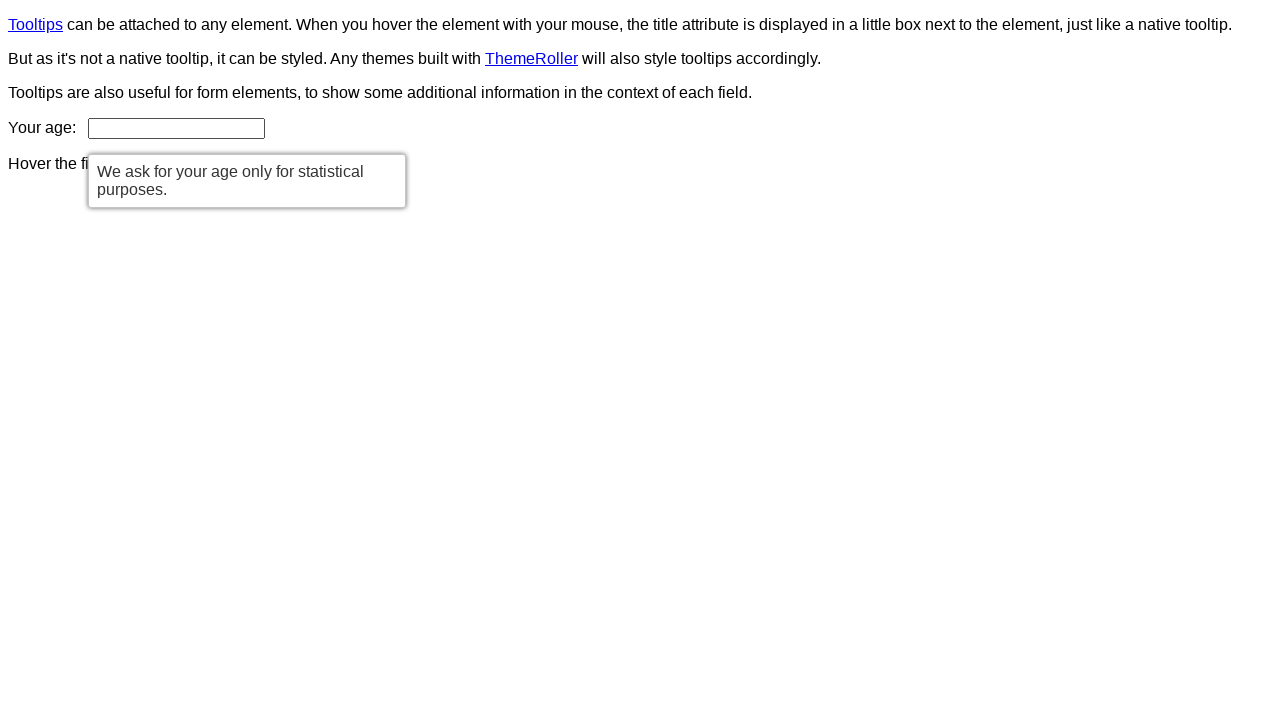